Tests search autocomplete by typing "abri" and verifying it gets completed to "Abricot"

Starting URL: https://labasse.github.io/fruits/

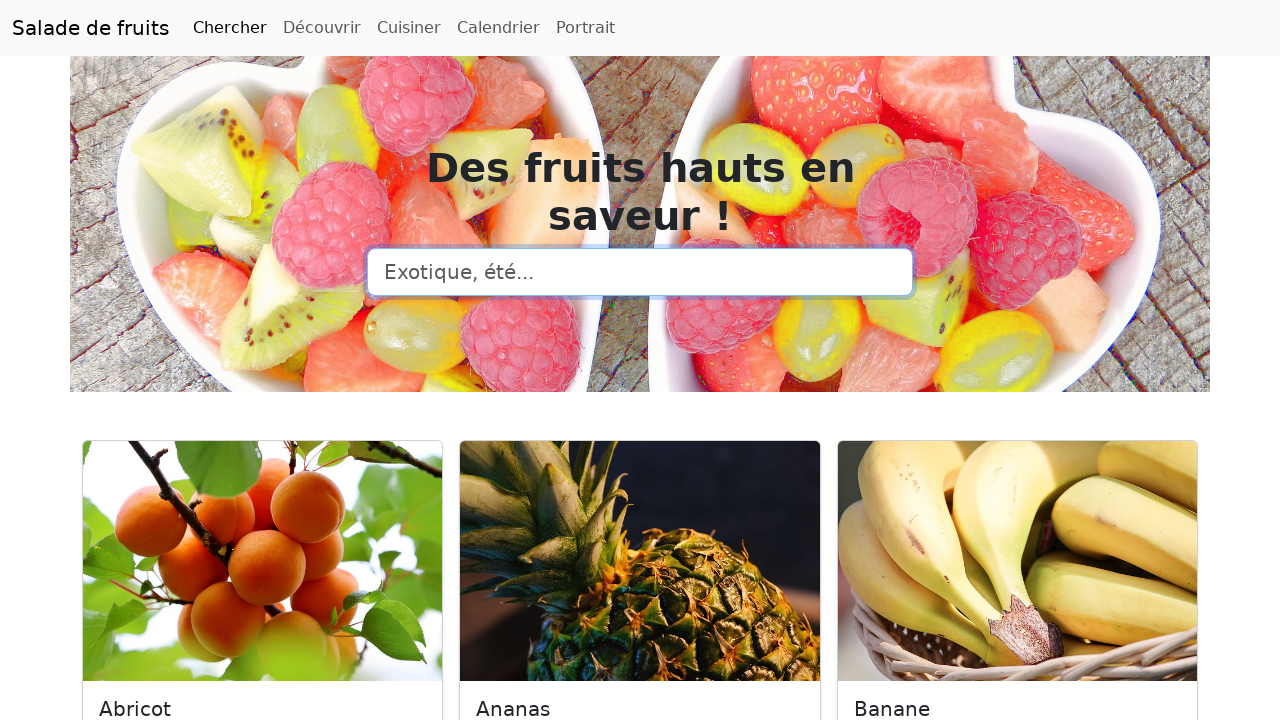

Clicked on search input field at (640, 272) on input[type=search]
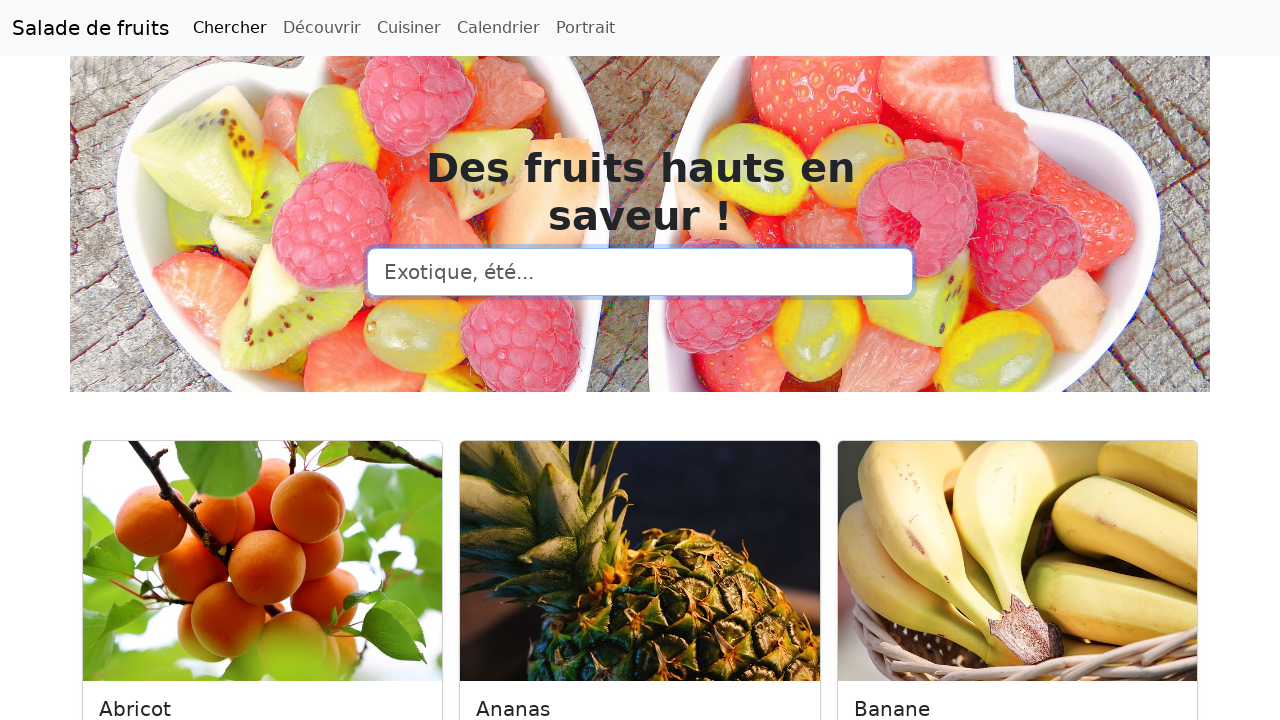

Typed 'abri' in search field on input[type=search]
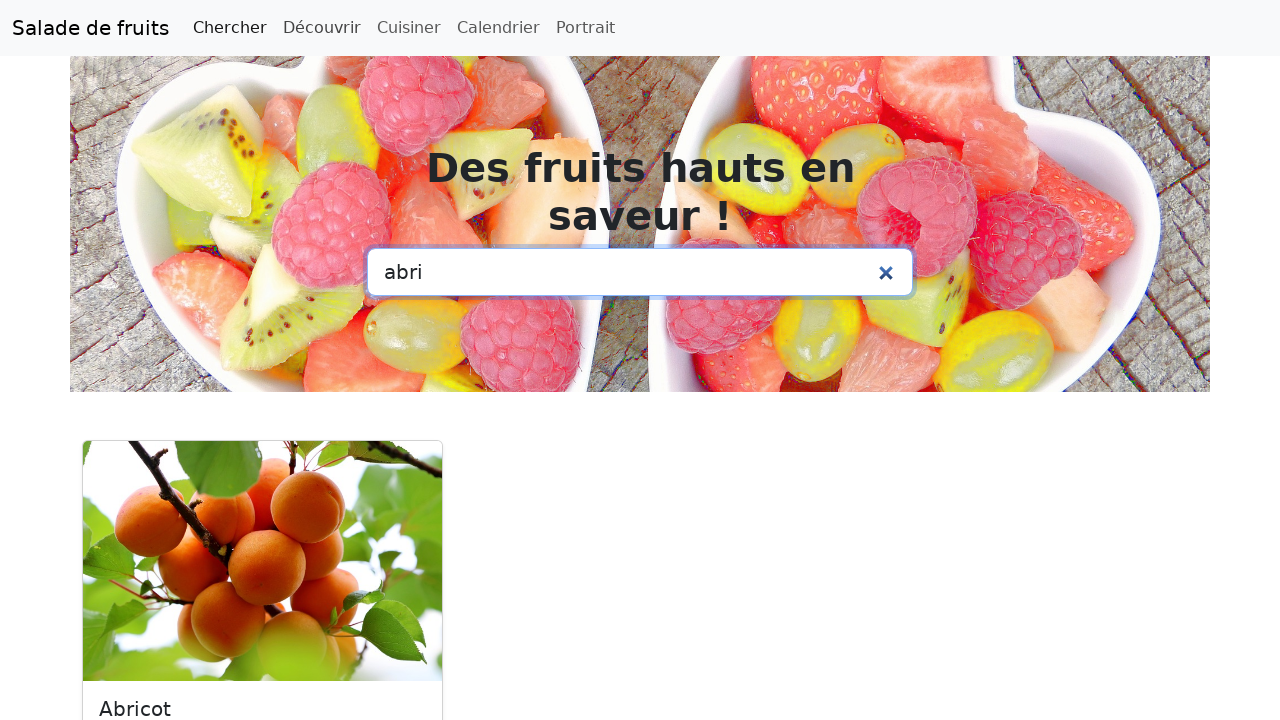

Waited for autocomplete to change search value from 'abri'
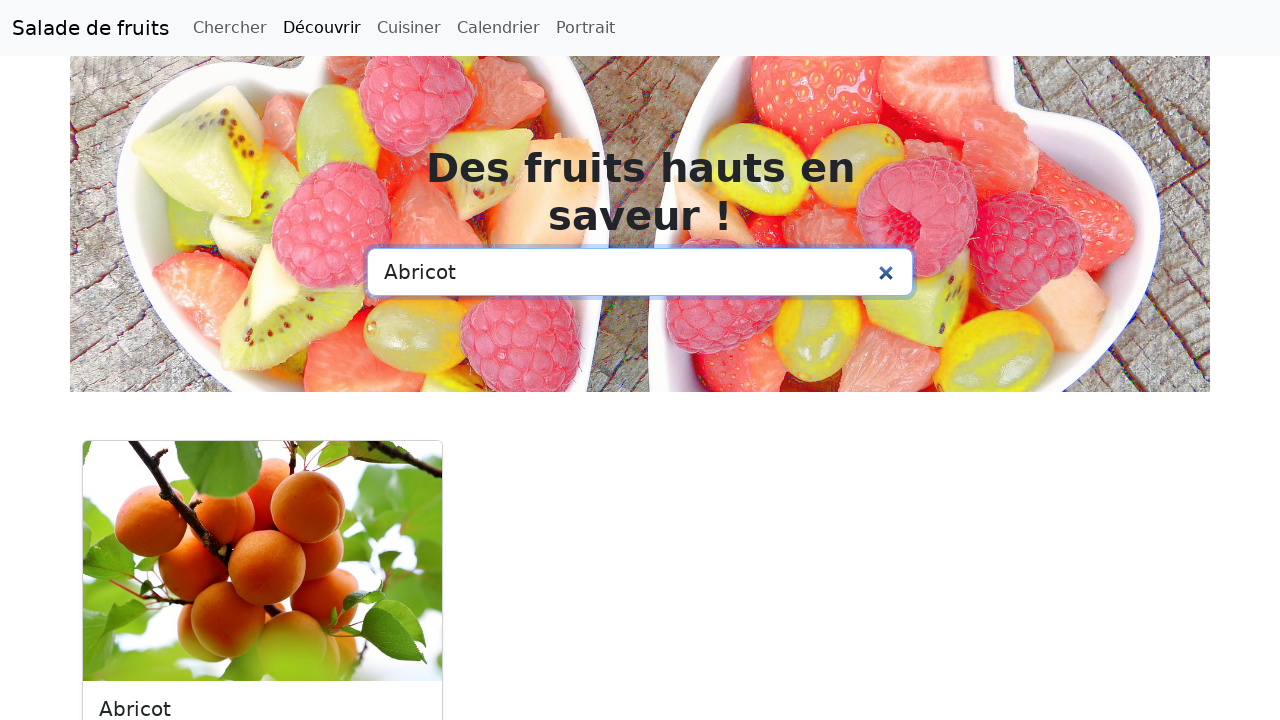

Located search input element
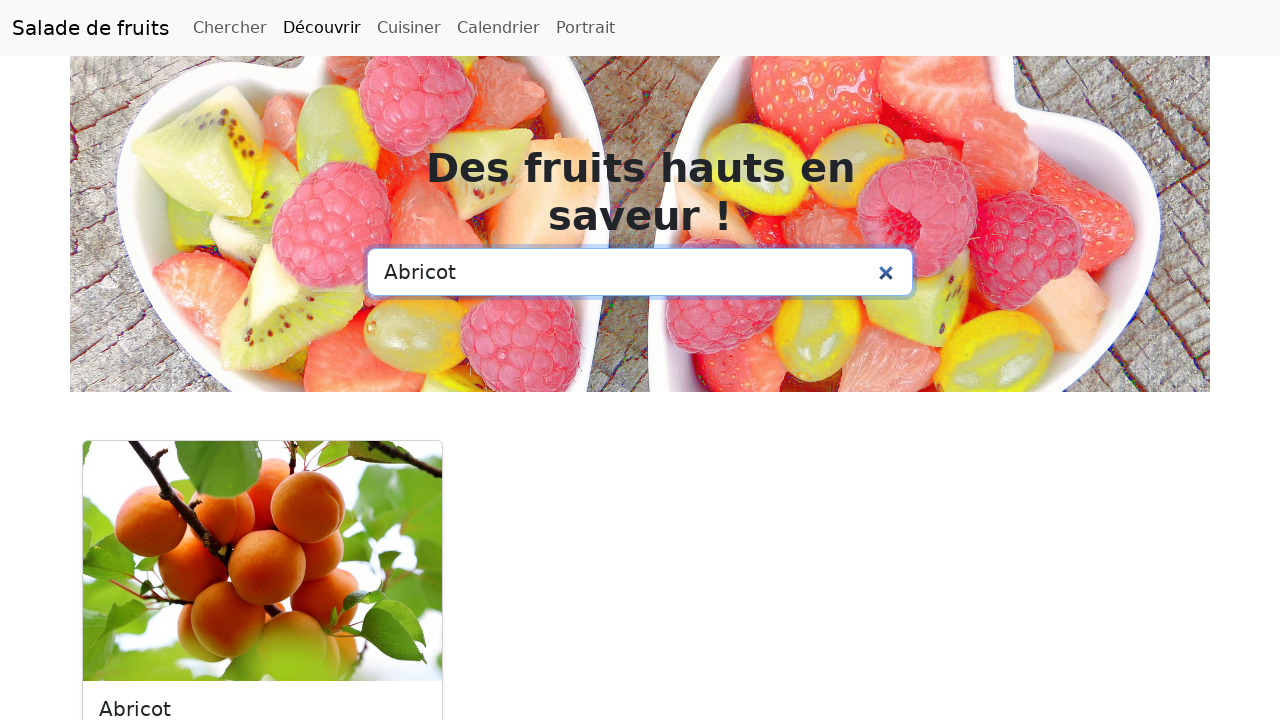

Verified search input was autocompleted to 'Abricot'
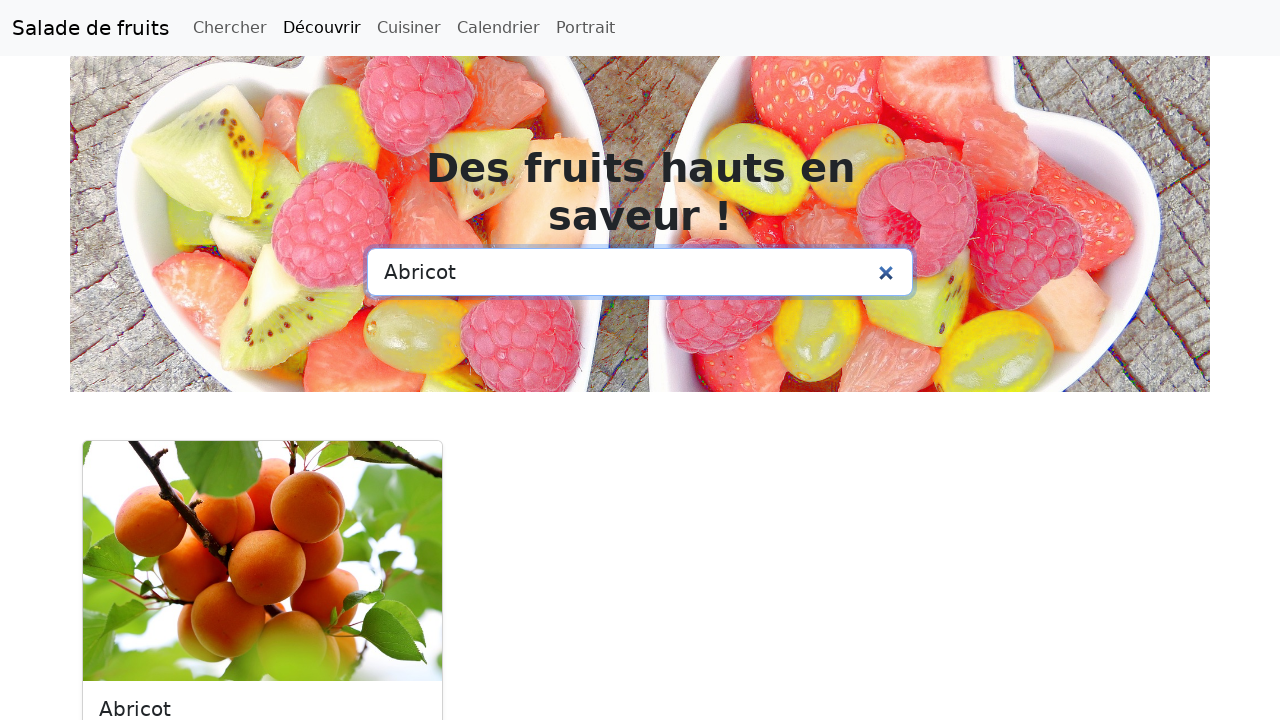

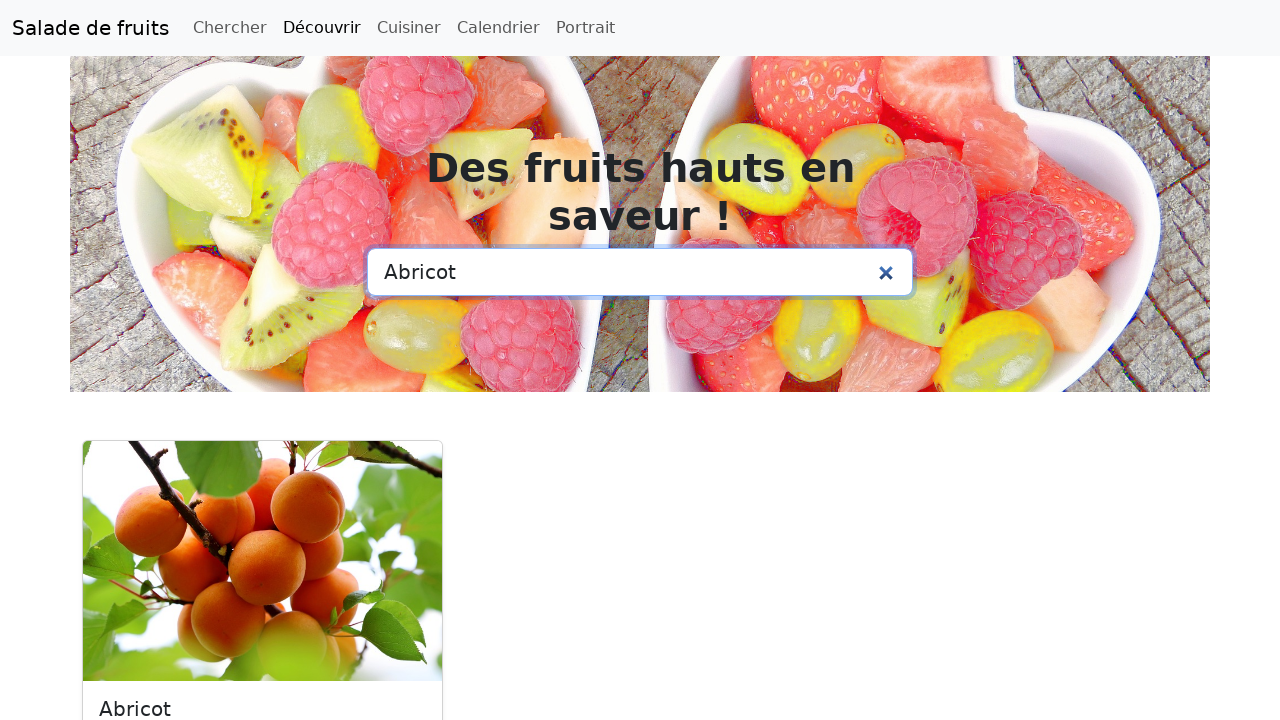